Tests jQuery UI accordion widget by clicking on each of the four sections and validating that the corresponding content is displayed correctly.

Starting URL: https://jqueryui.com/accordion/

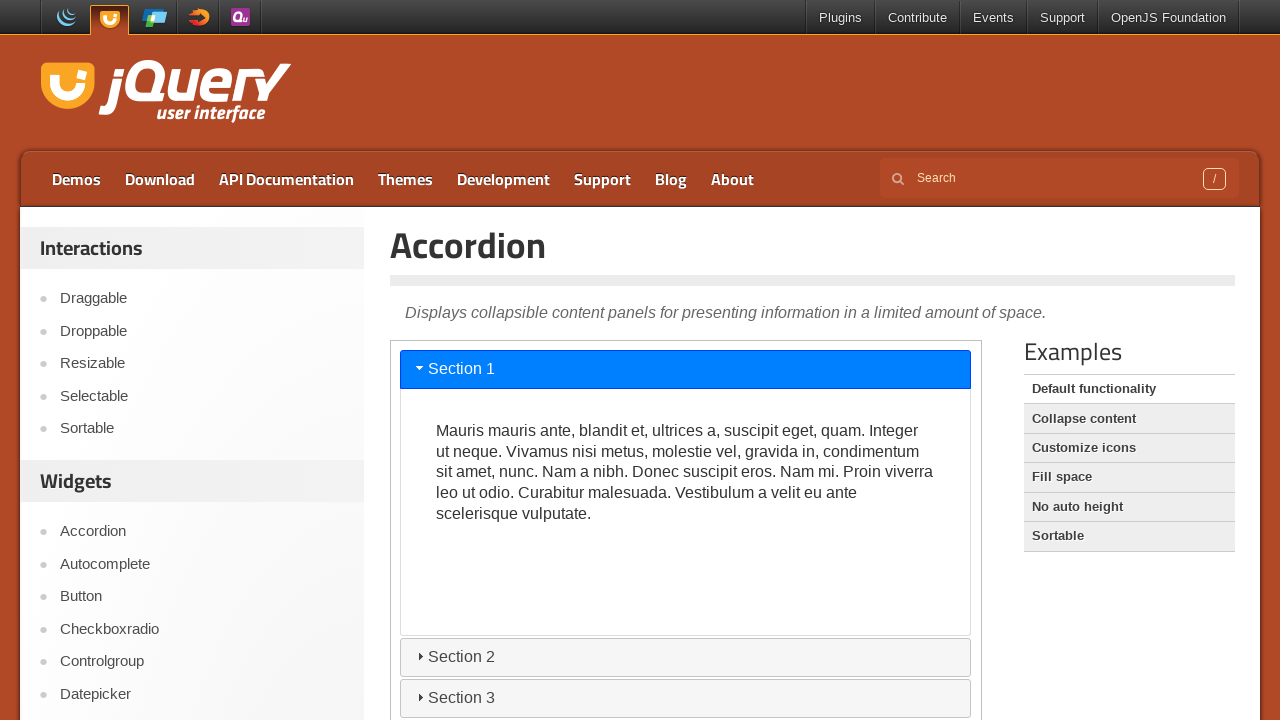

Waited for page title selector to load
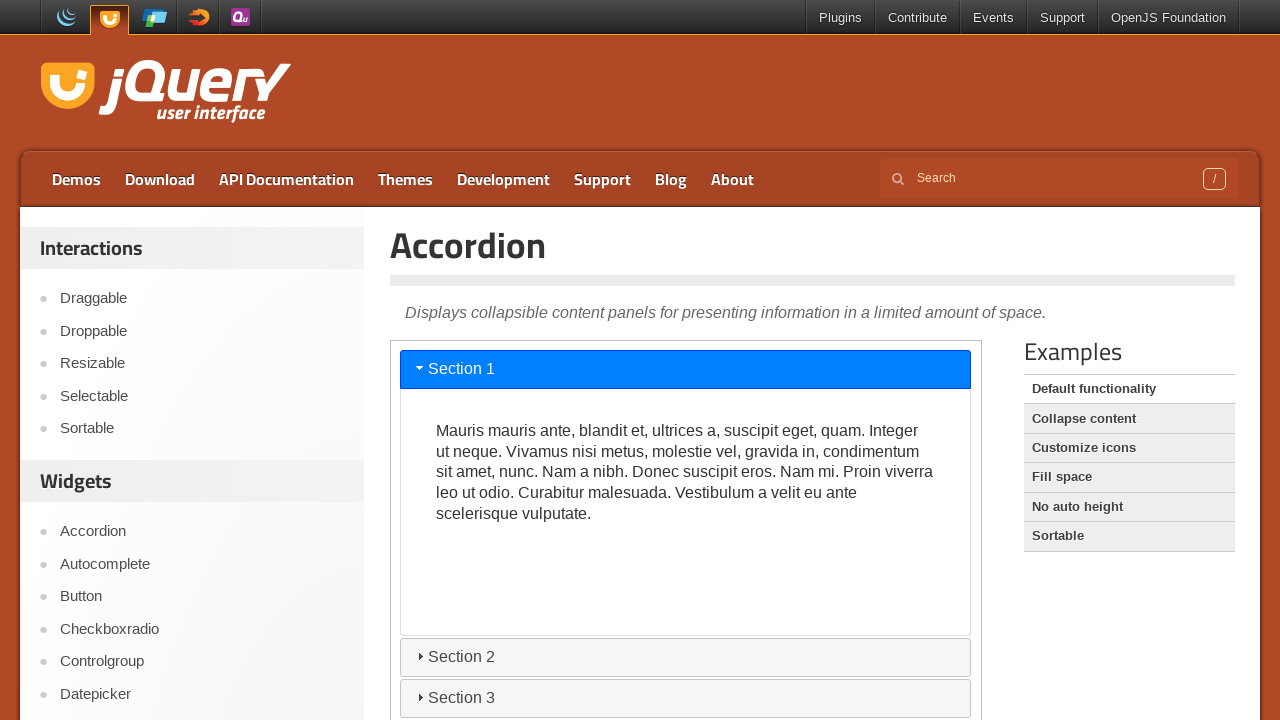

Retrieved page title text
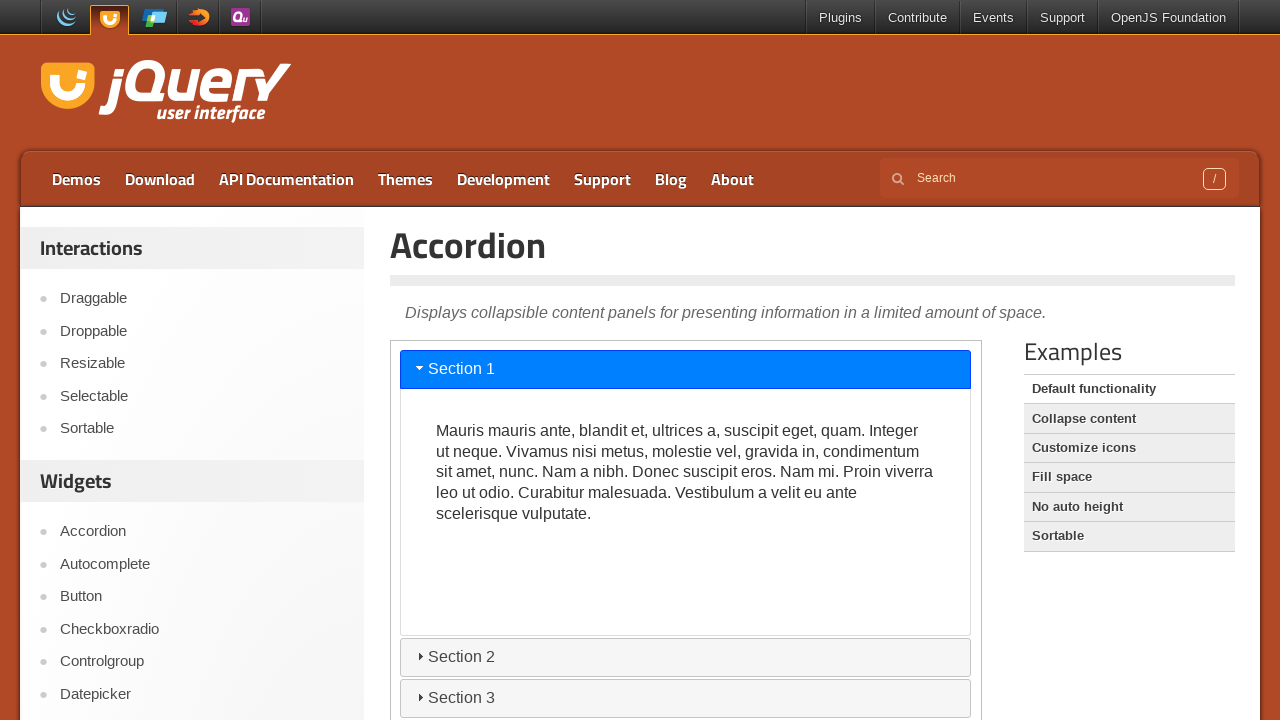

Validated page title is 'Accordion'
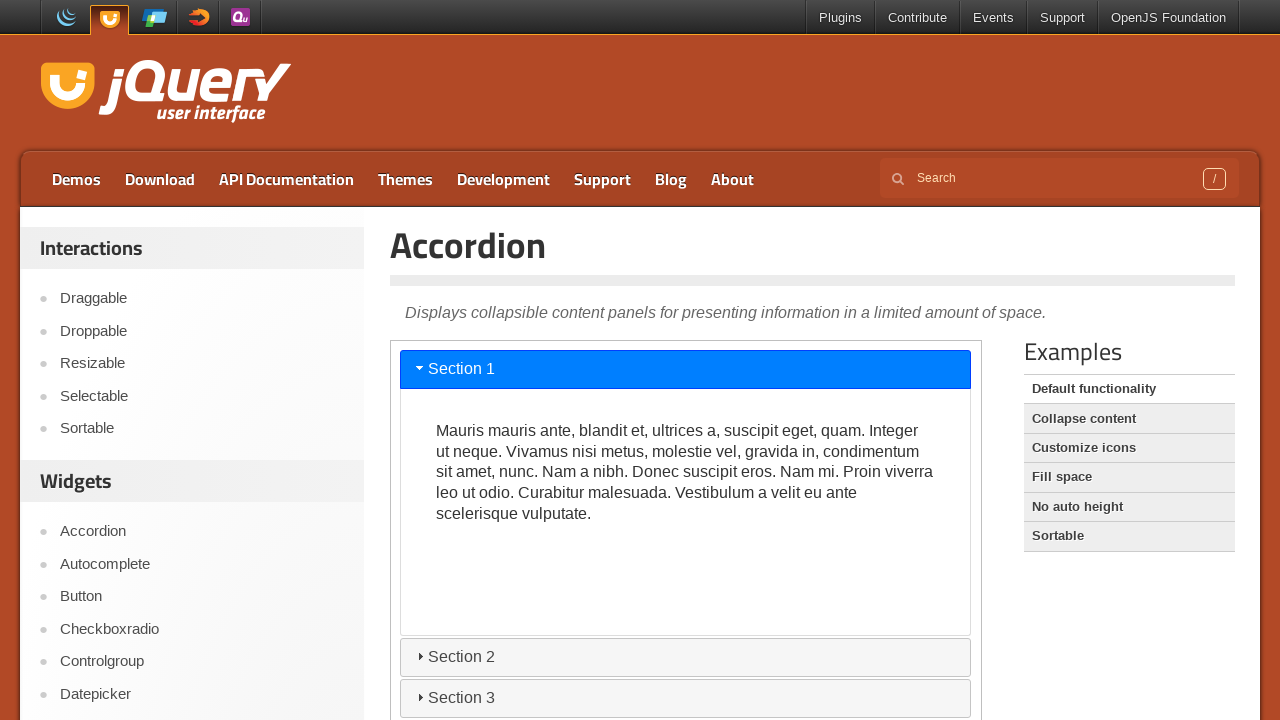

Located accordion iframe
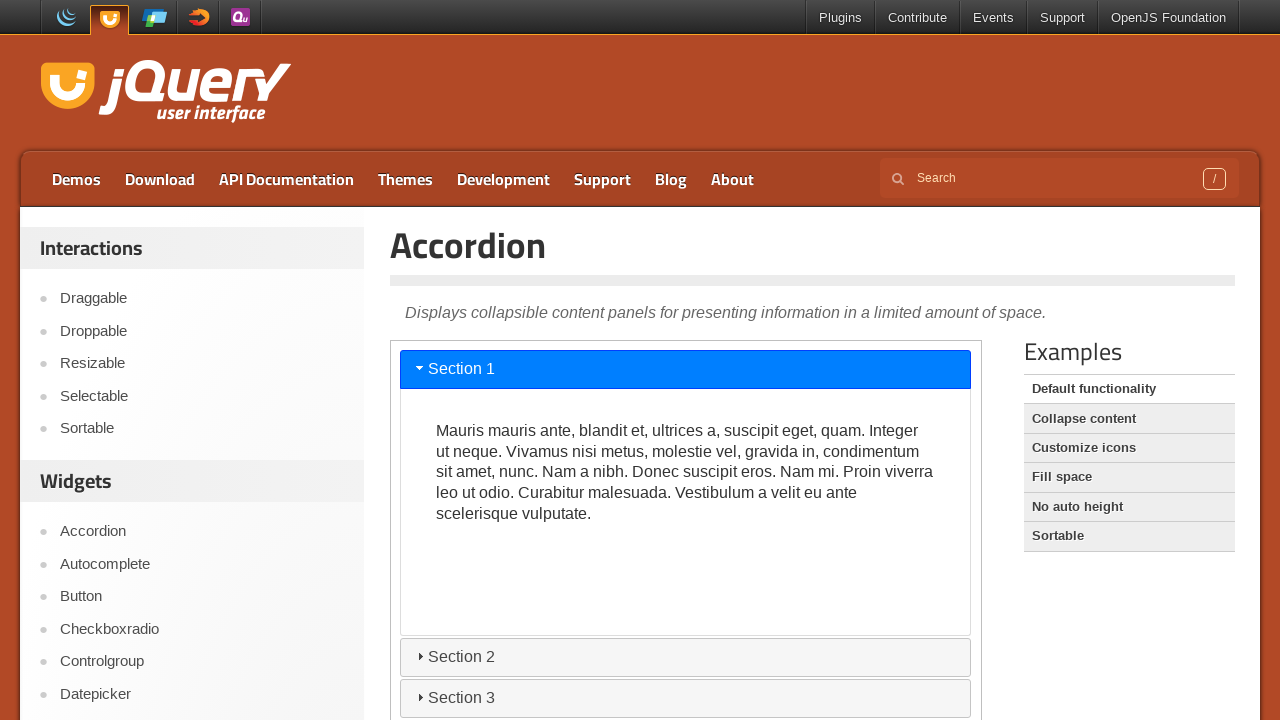

Clicked on Section 1 accordion header at (686, 369) on iframe.demo-frame >> internal:control=enter-frame >> xpath=//h3[@aria-controls='
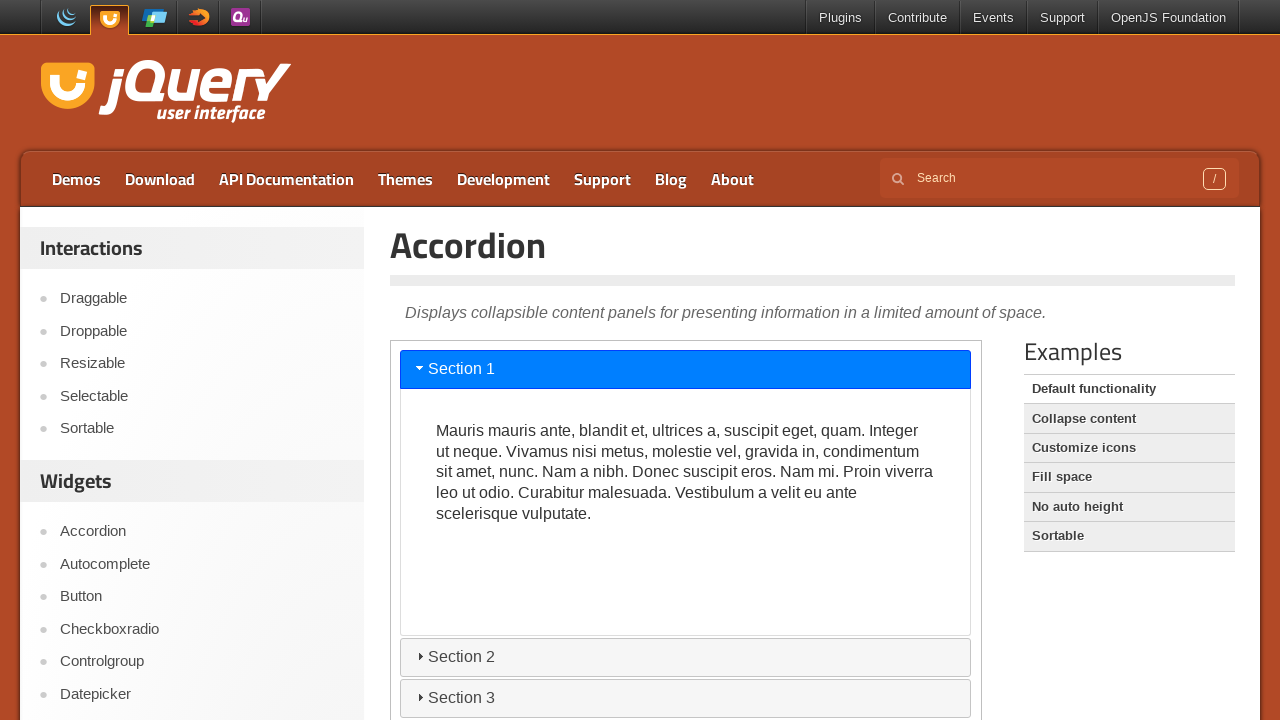

Section 1 content became visible
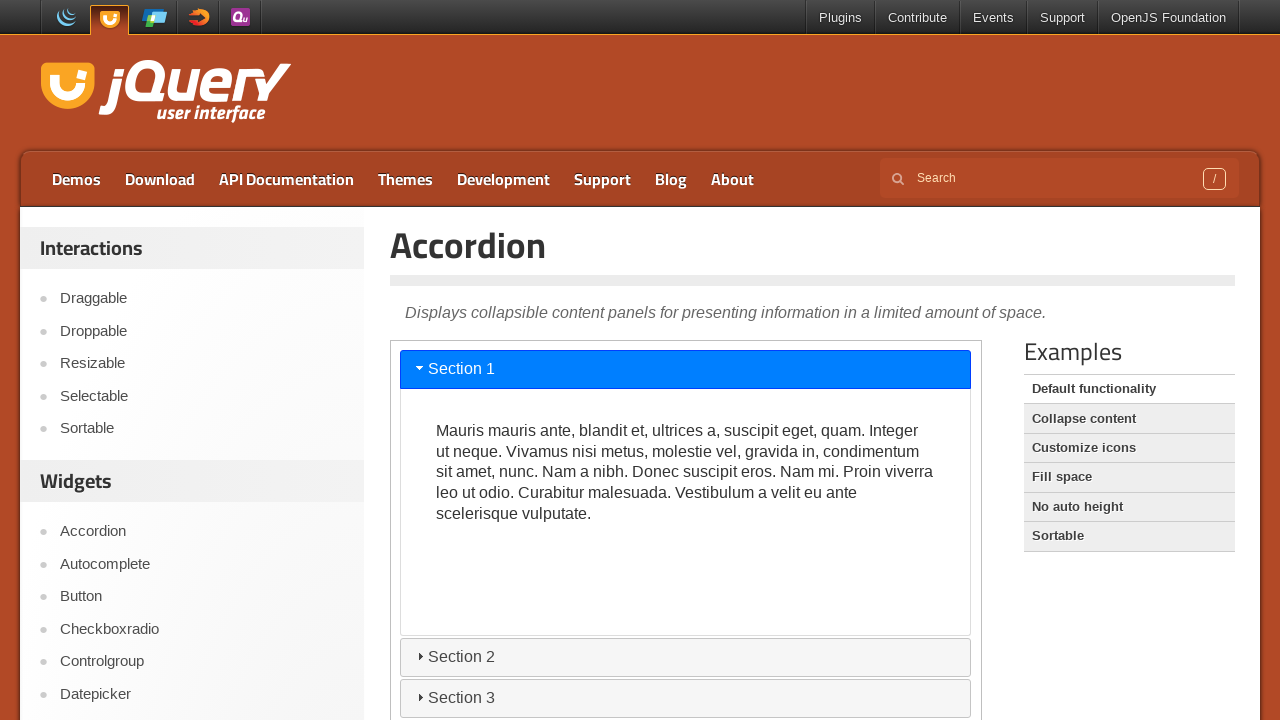

Clicked on Section 2 accordion header at (686, 657) on iframe.demo-frame >> internal:control=enter-frame >> xpath=//h3[@aria-controls='
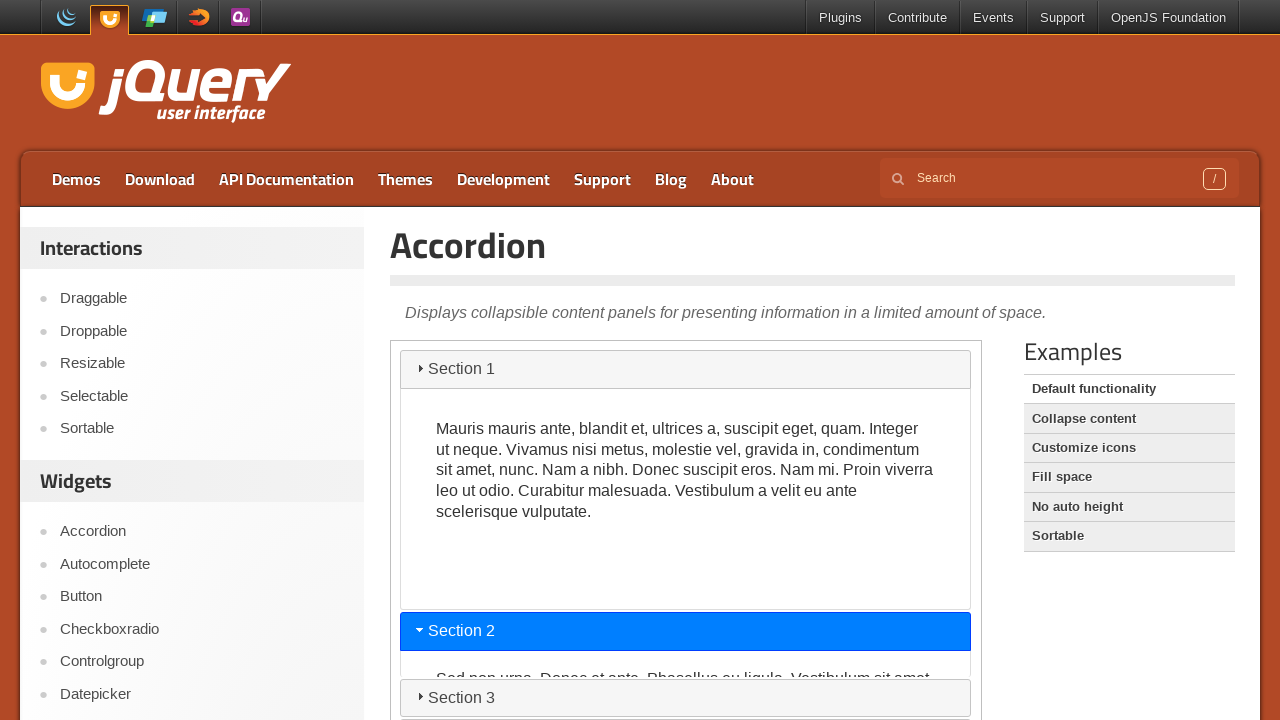

Section 2 content became visible
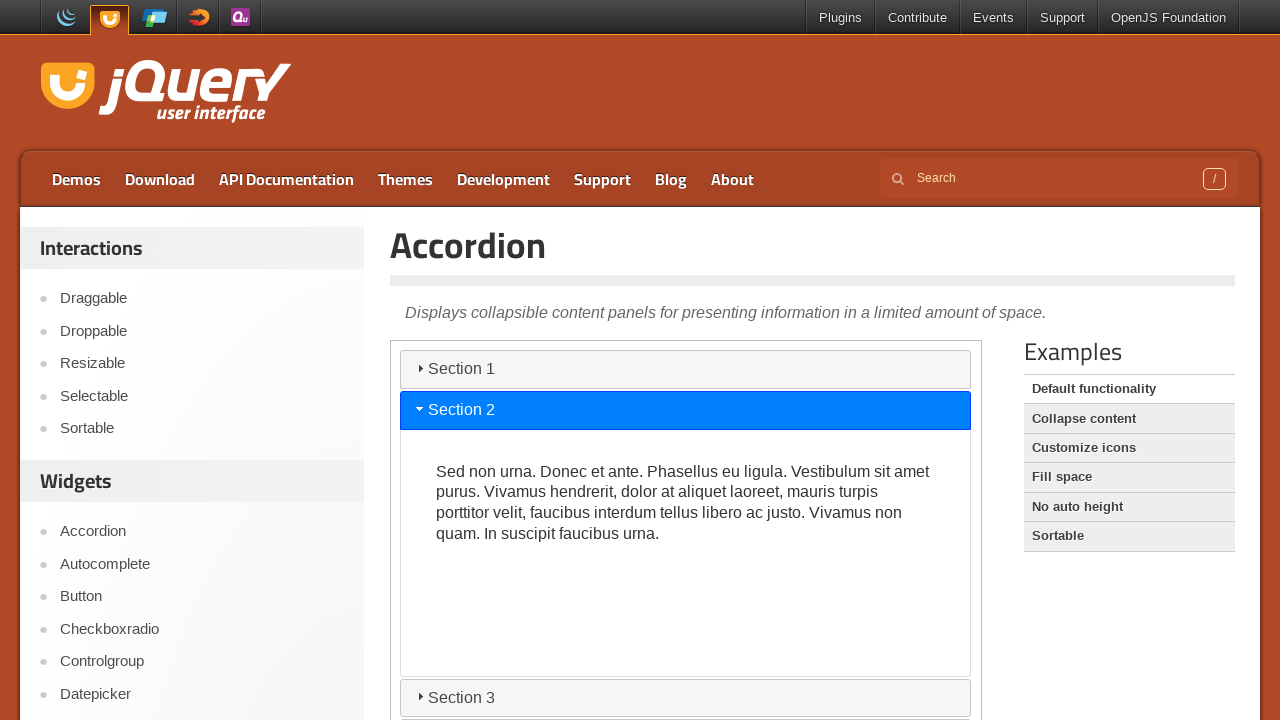

Clicked on Section 3 accordion header at (686, 698) on iframe.demo-frame >> internal:control=enter-frame >> xpath=//h3[@aria-controls='
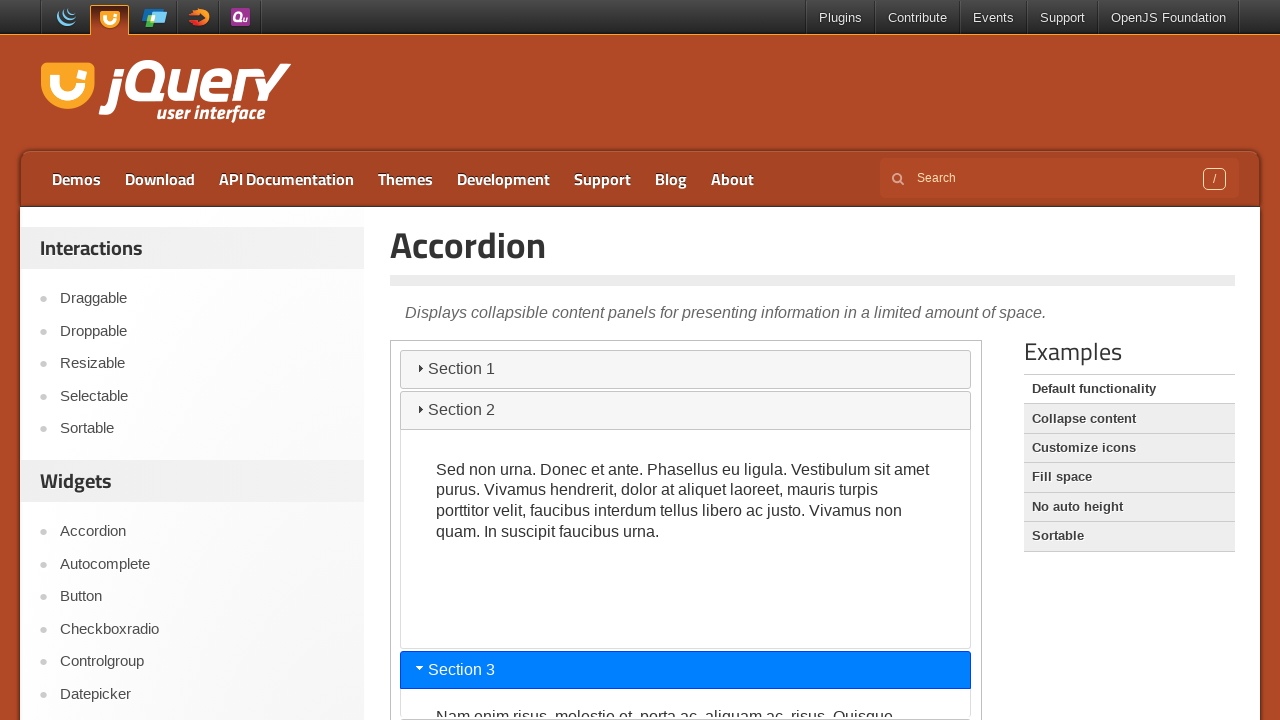

Section 3 content became visible
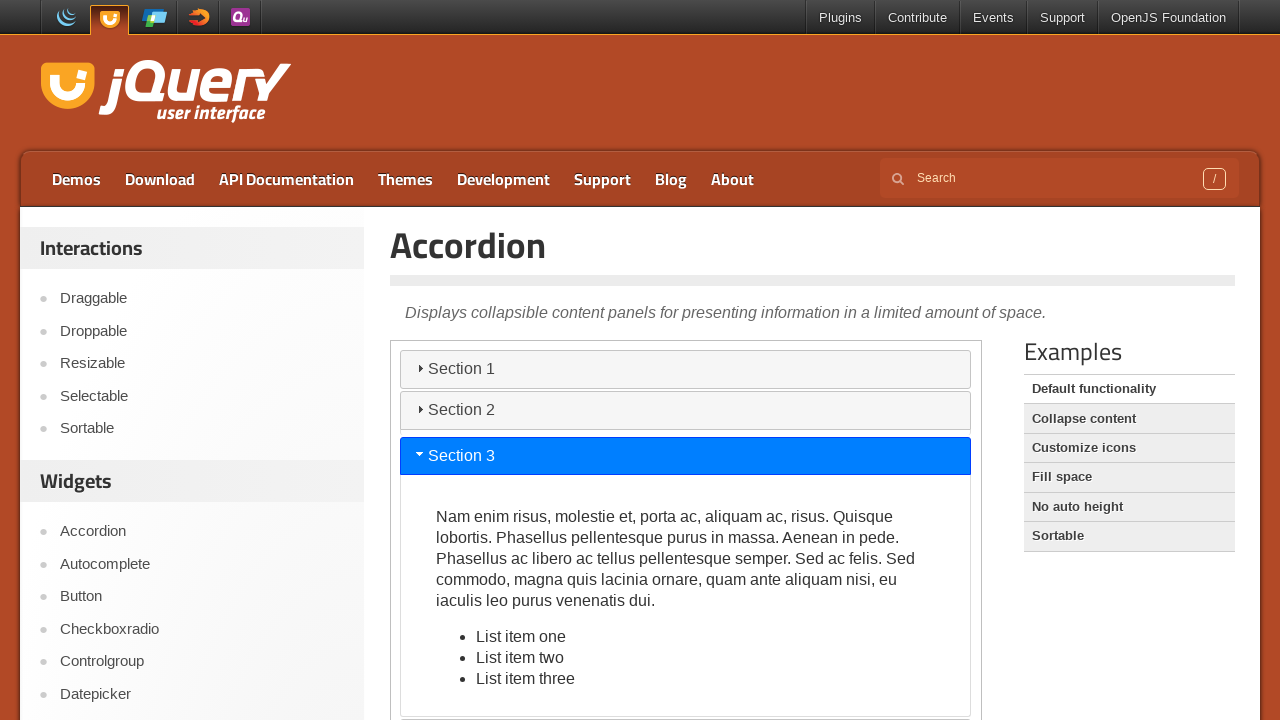

Clicked on Section 4 accordion header at (686, 701) on iframe.demo-frame >> internal:control=enter-frame >> xpath=//h3[@aria-controls='
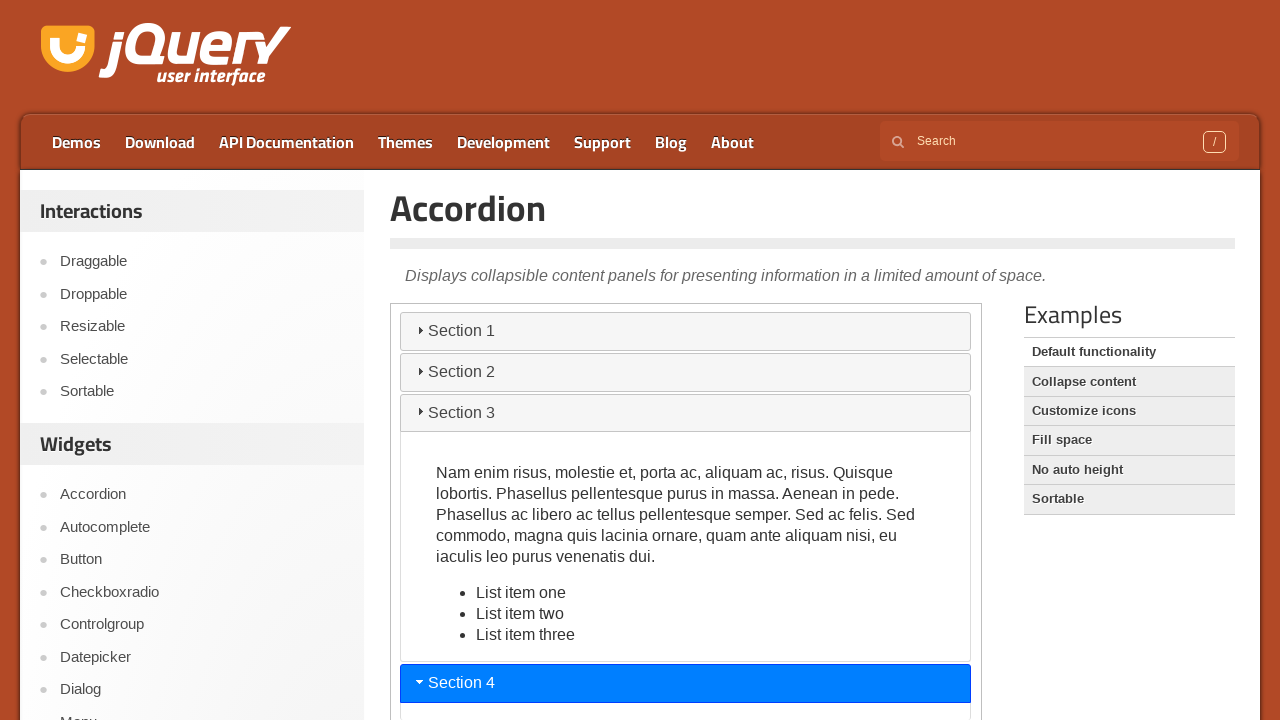

Section 4 content became visible
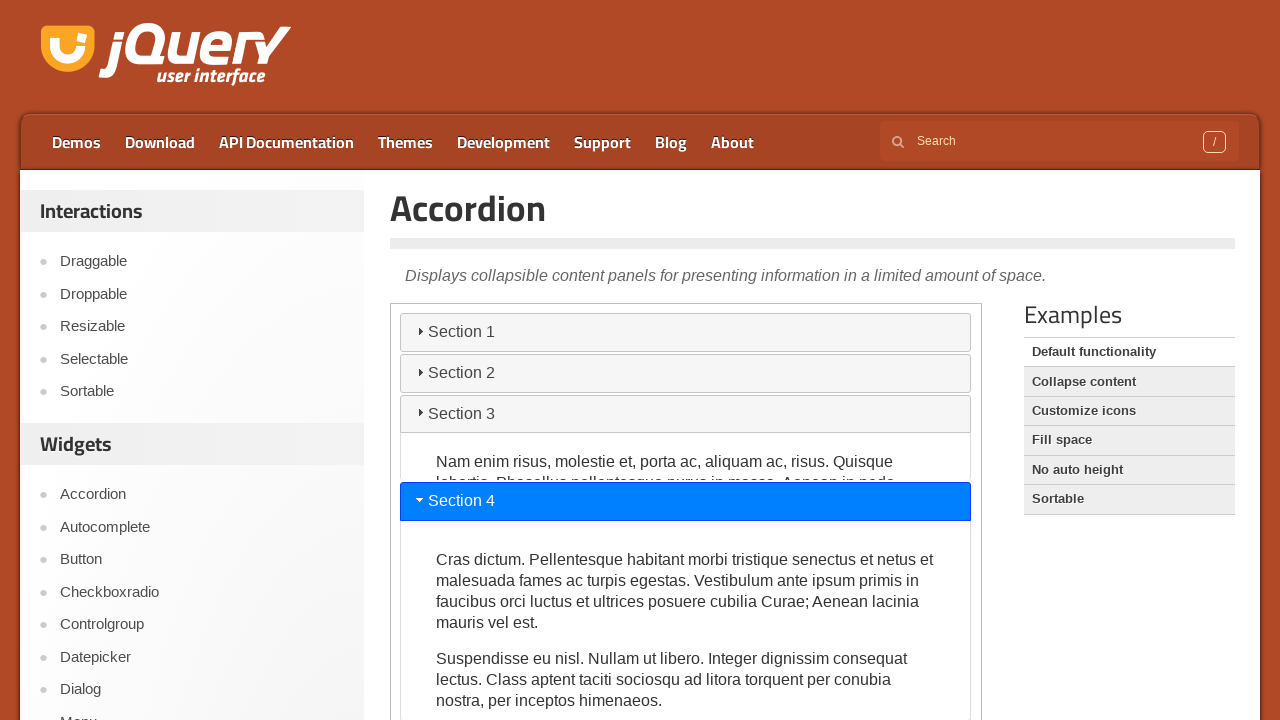

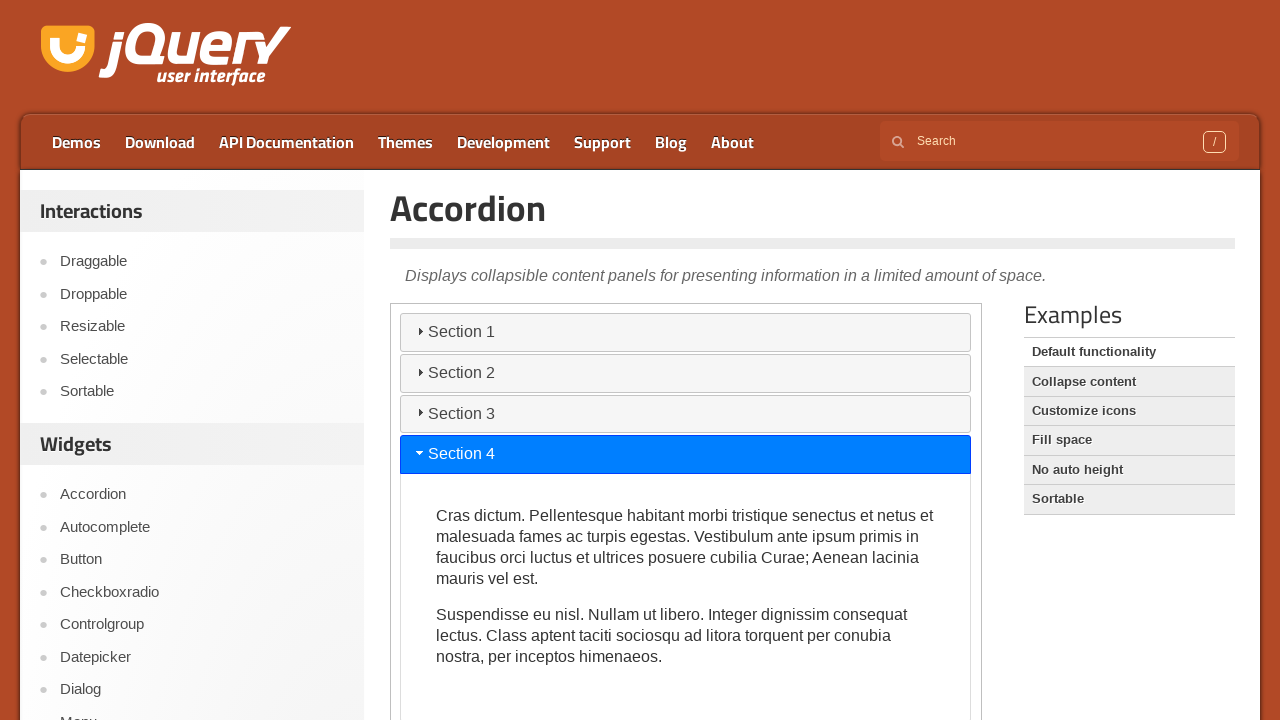